Navigates to a football statistics website, selects "All matches" view, filters by Spain country, and verifies match data is displayed

Starting URL: https://www.adamchoi.co.uk/goalsbyhalf/detailed

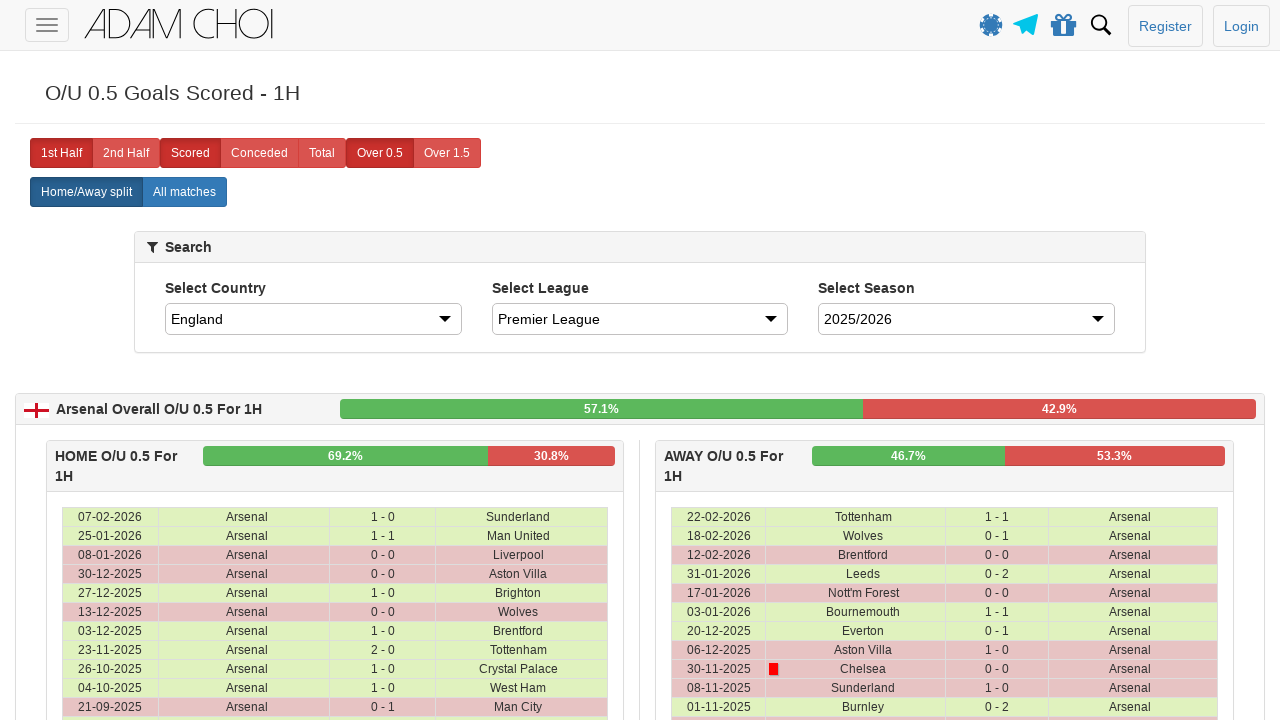

Navigated to football statistics website
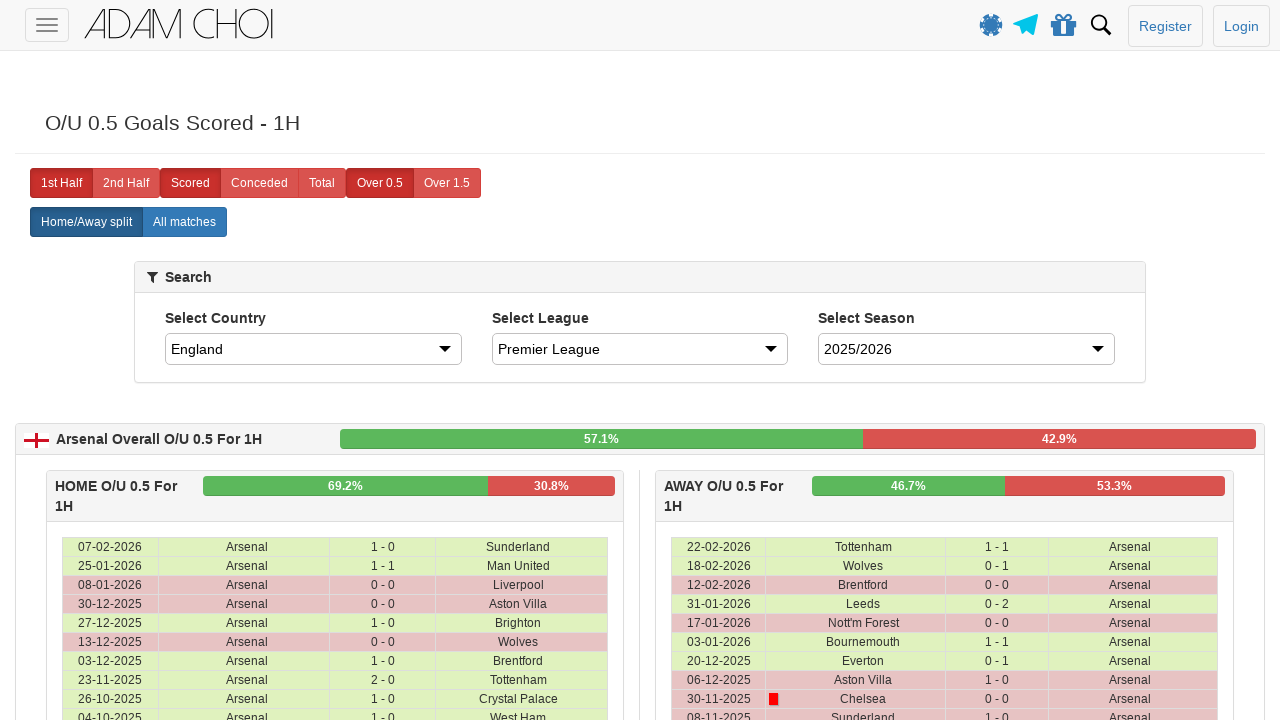

Clicked on 'All matches' button at (184, 222) on xpath=//*[@id="page-wrapper"]/div/home-away-selector/div/div/div/div/label[2]
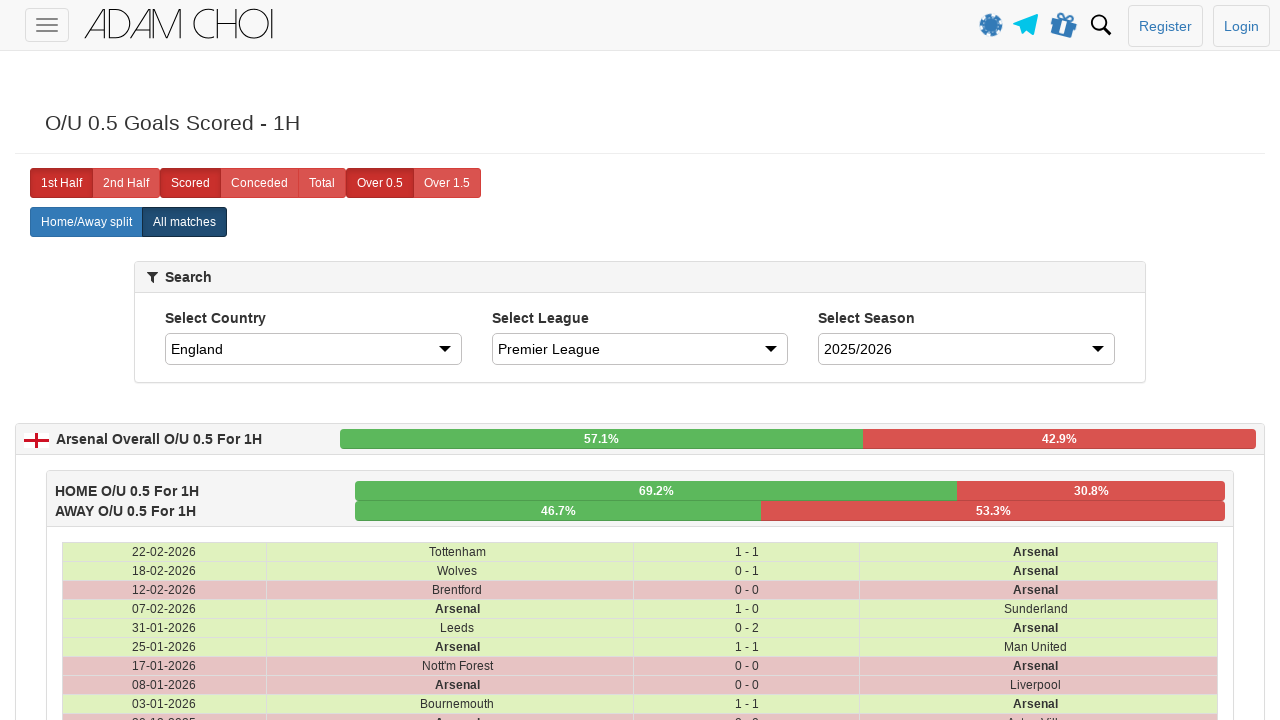

Selected Spain from country dropdown on #country
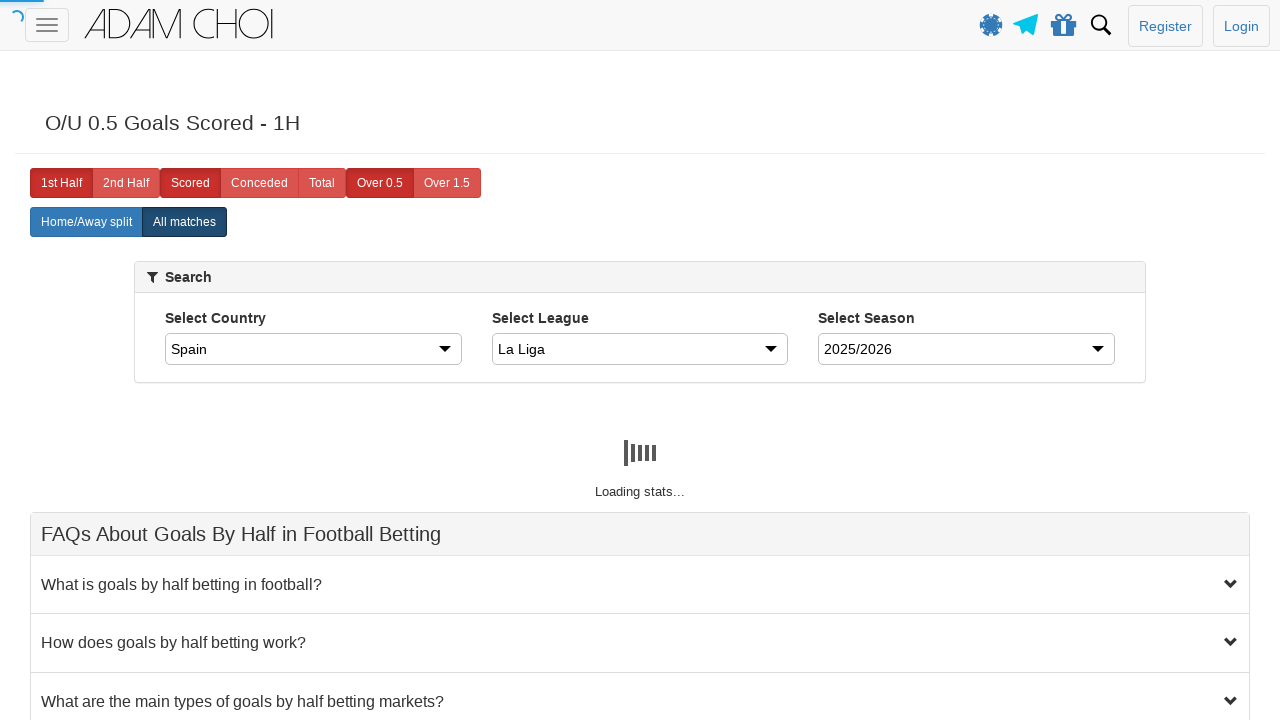

Waited 4 seconds for match data to load
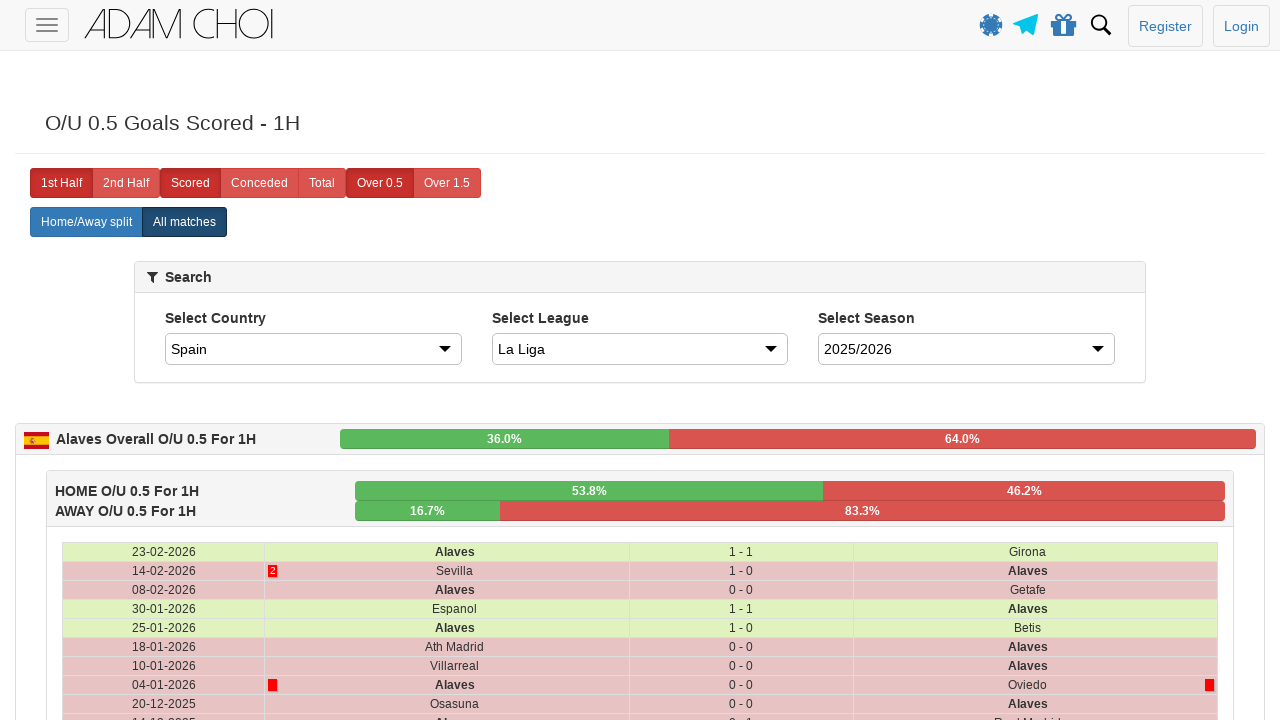

Verified match rows are present
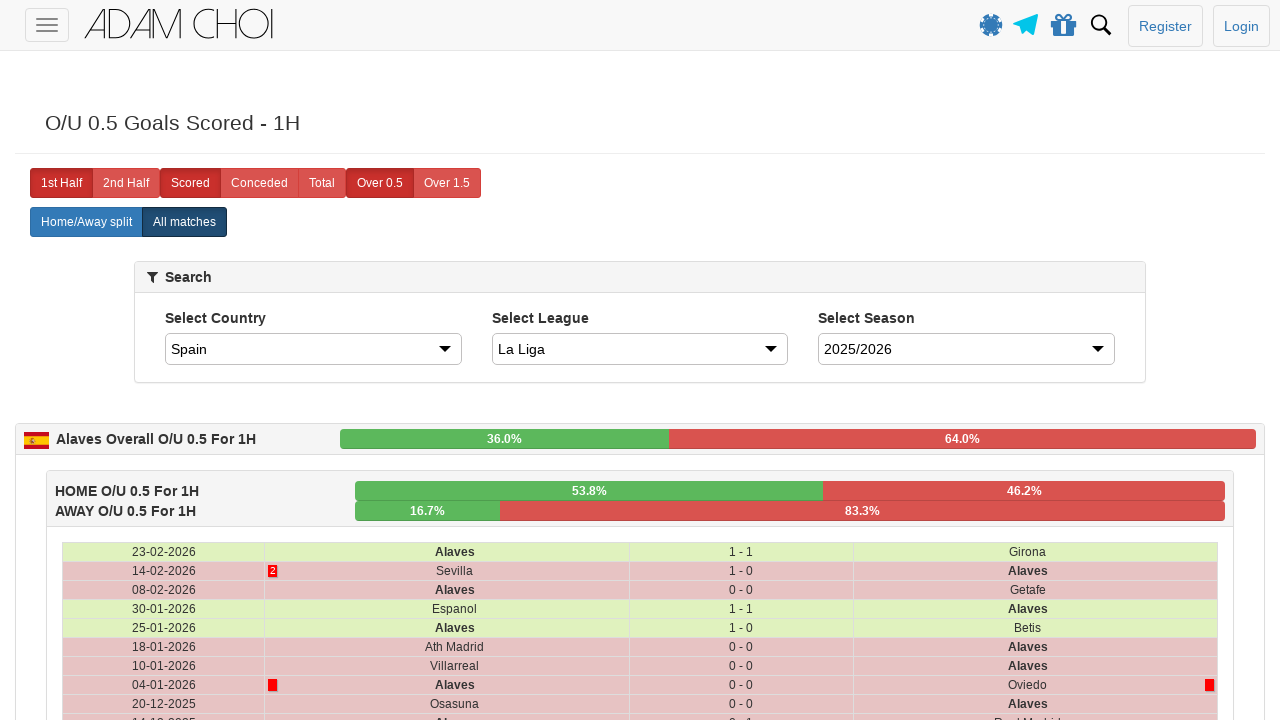

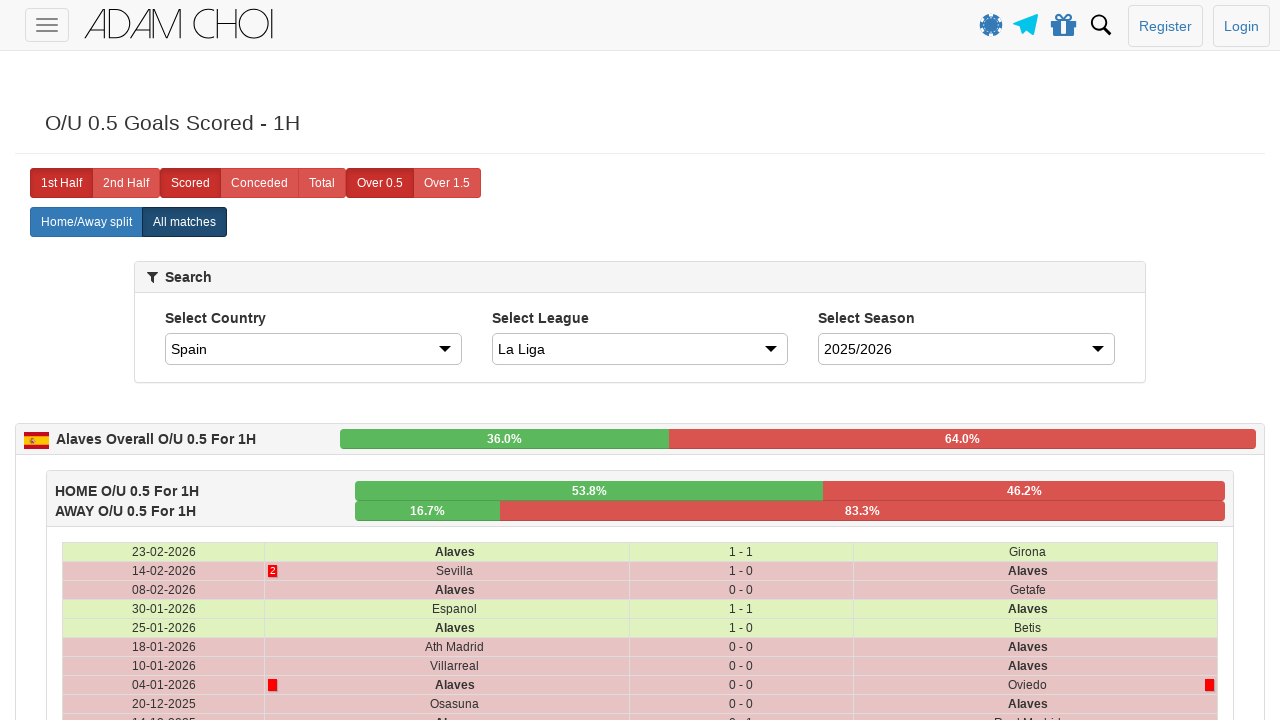